Tests dynamic button enabling functionality by clicking a start button, then clicking subsequent buttons (One, Two, Three) as they become enabled, and verifying the final success message.

Starting URL: https://testpages.herokuapp.com/styled/dynamic-buttons-disabled.html

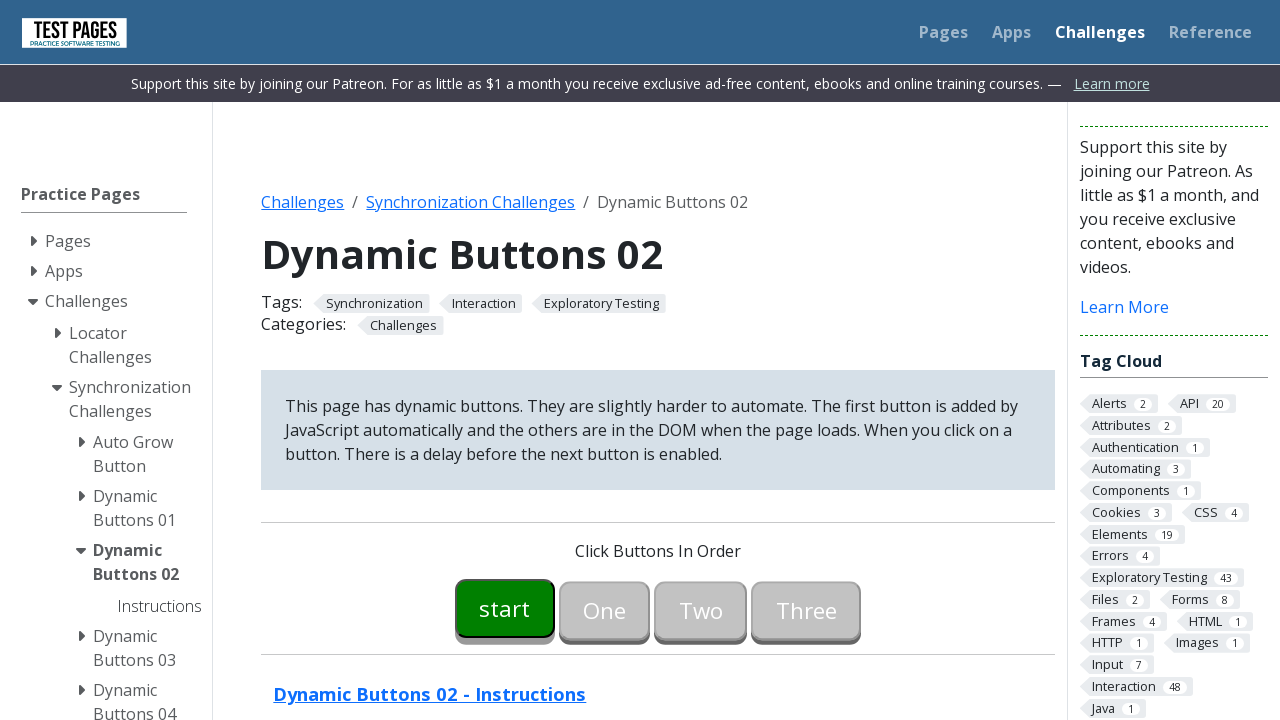

Clicked Start button to begin the sequence at (505, 608) on #button00
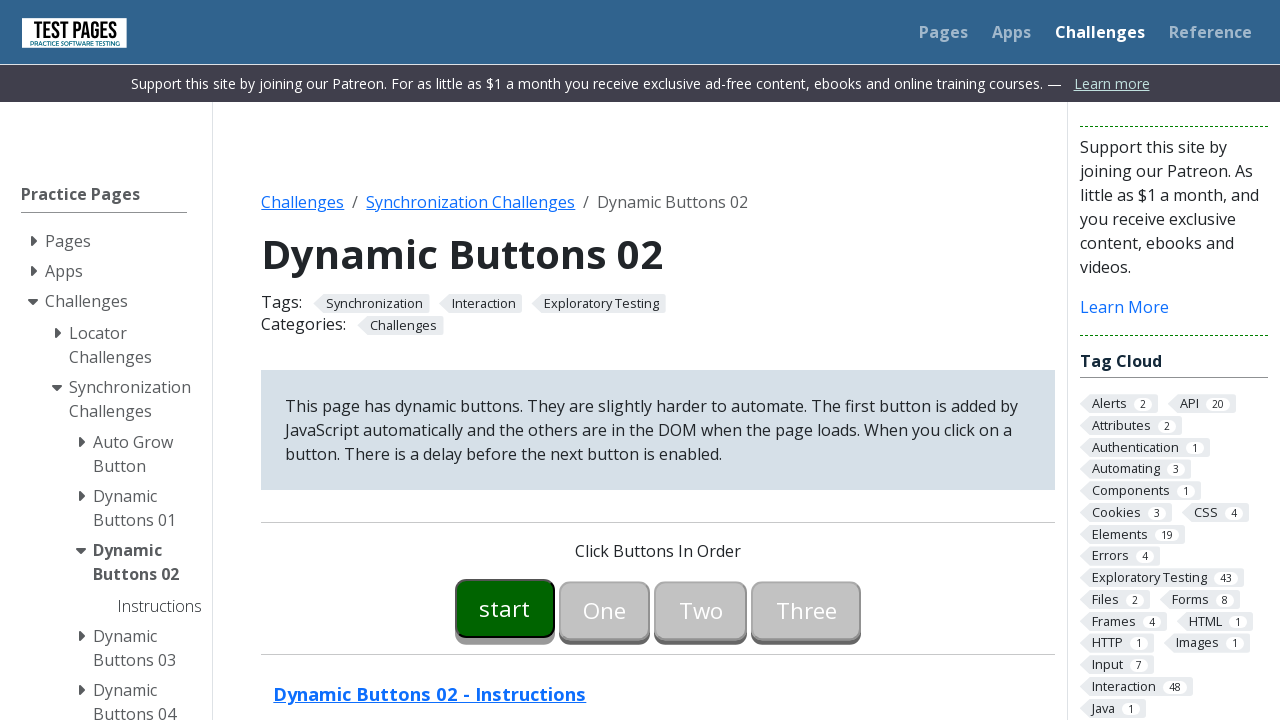

Button One became enabled
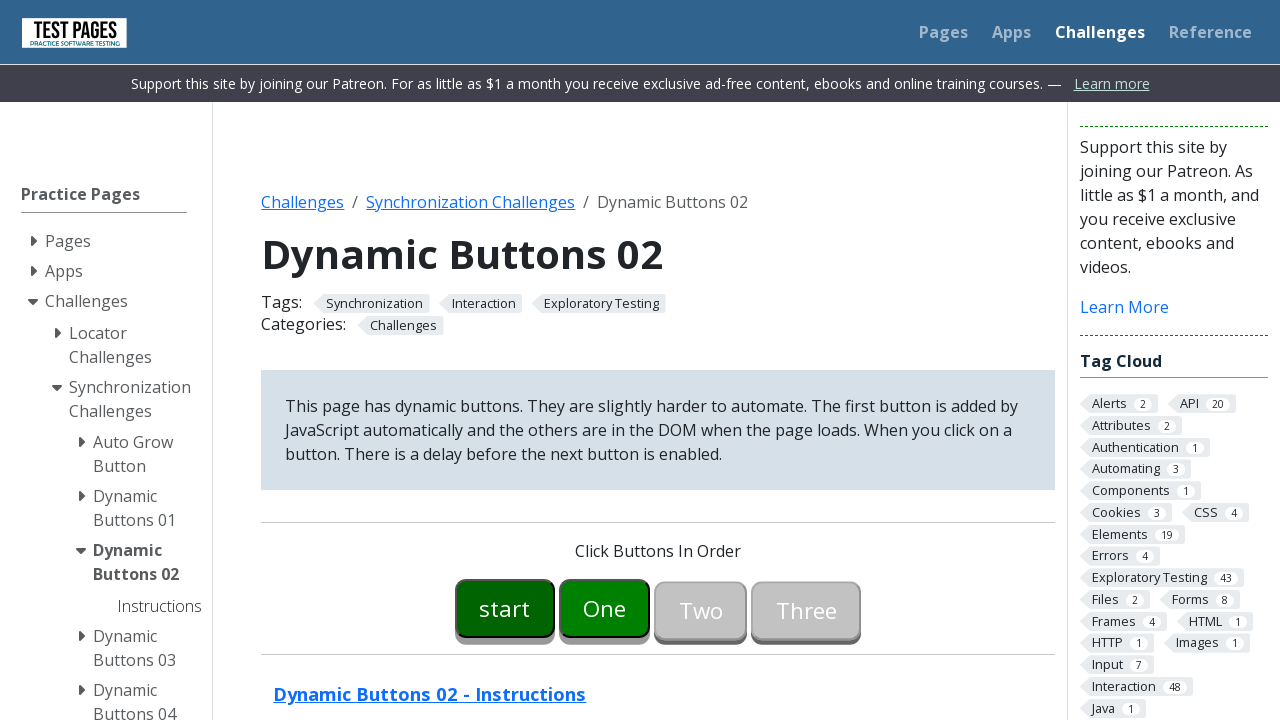

Clicked Button One at (605, 608) on #button01
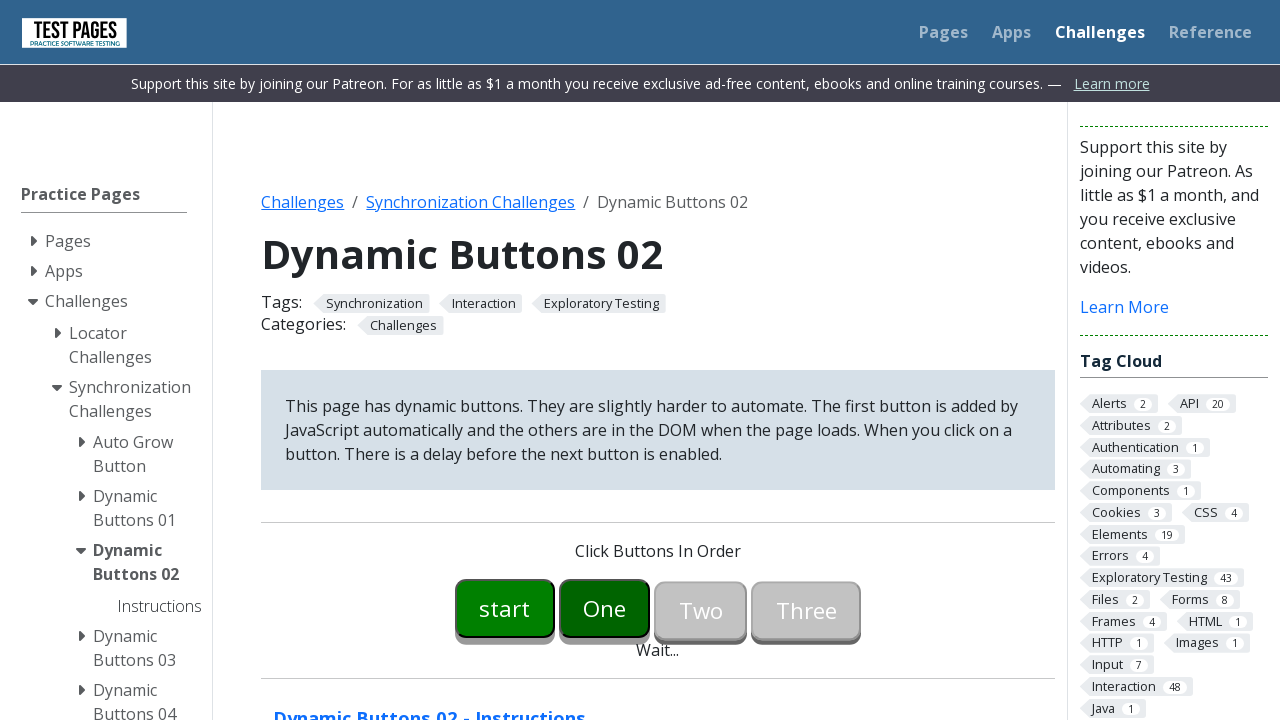

Button Two became enabled
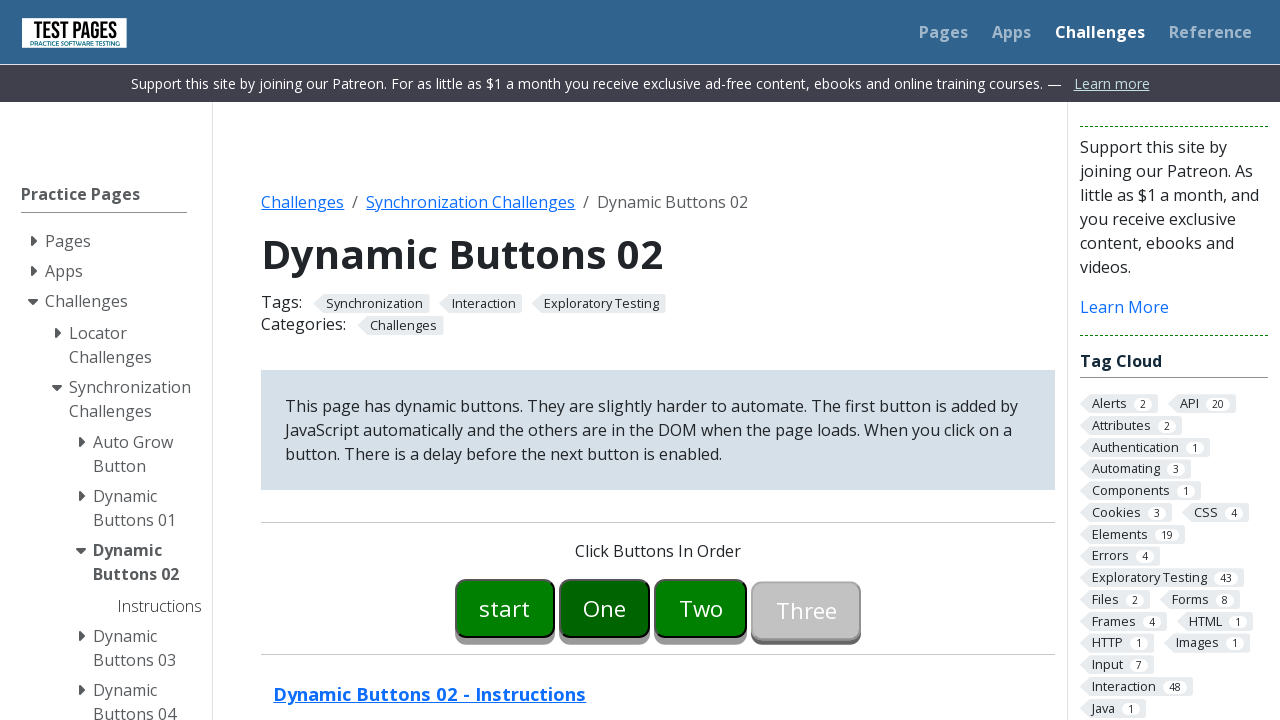

Clicked Button Two at (701, 608) on #button02
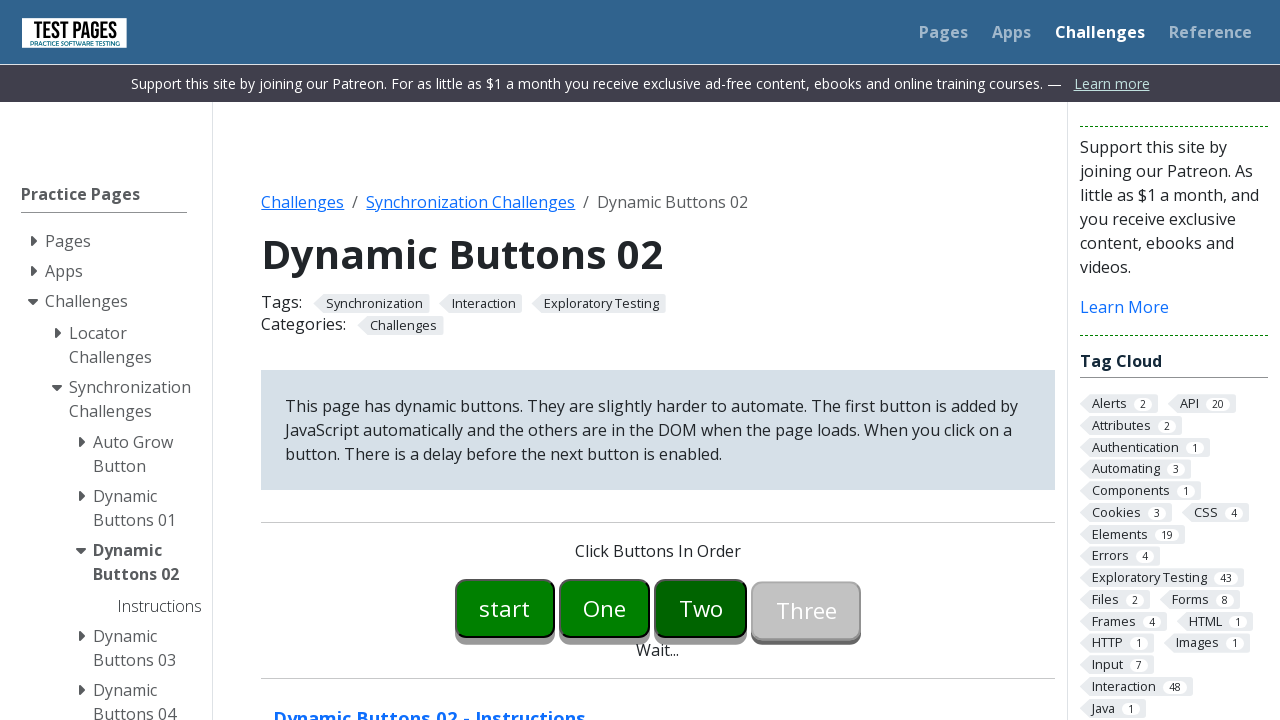

Button Three became enabled
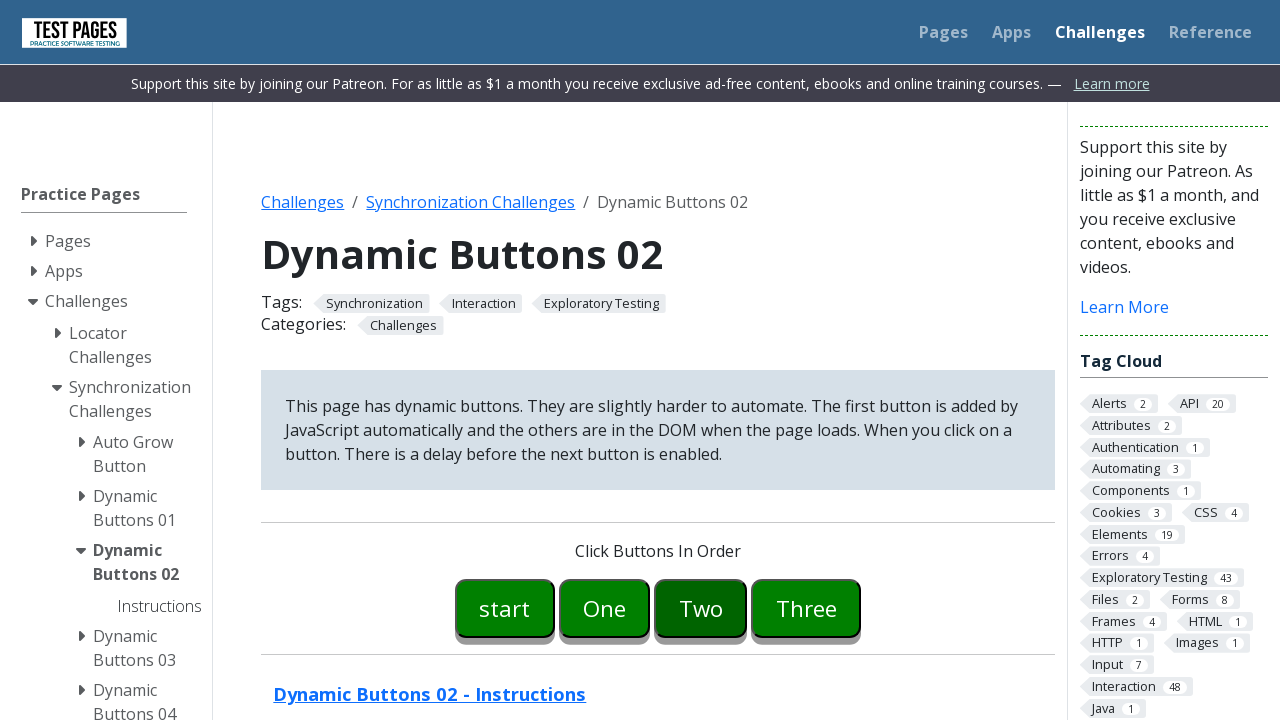

Clicked Button Three at (806, 608) on #button03
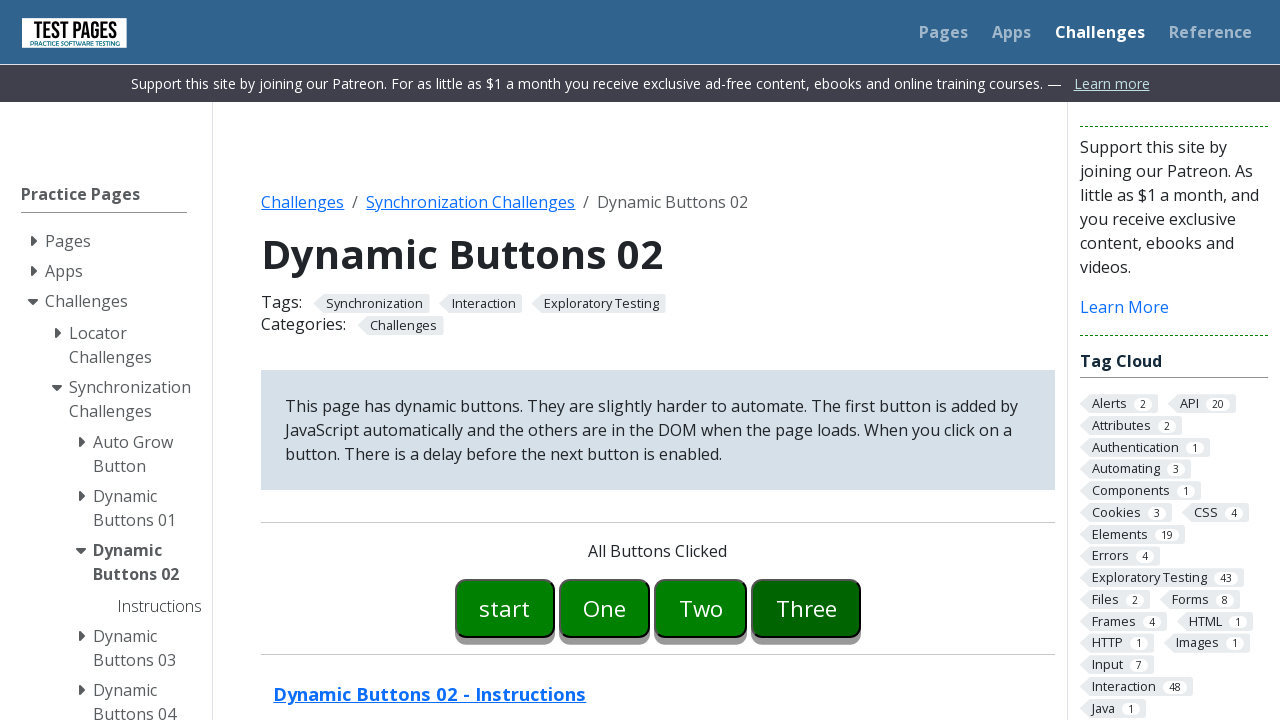

Success message element appeared
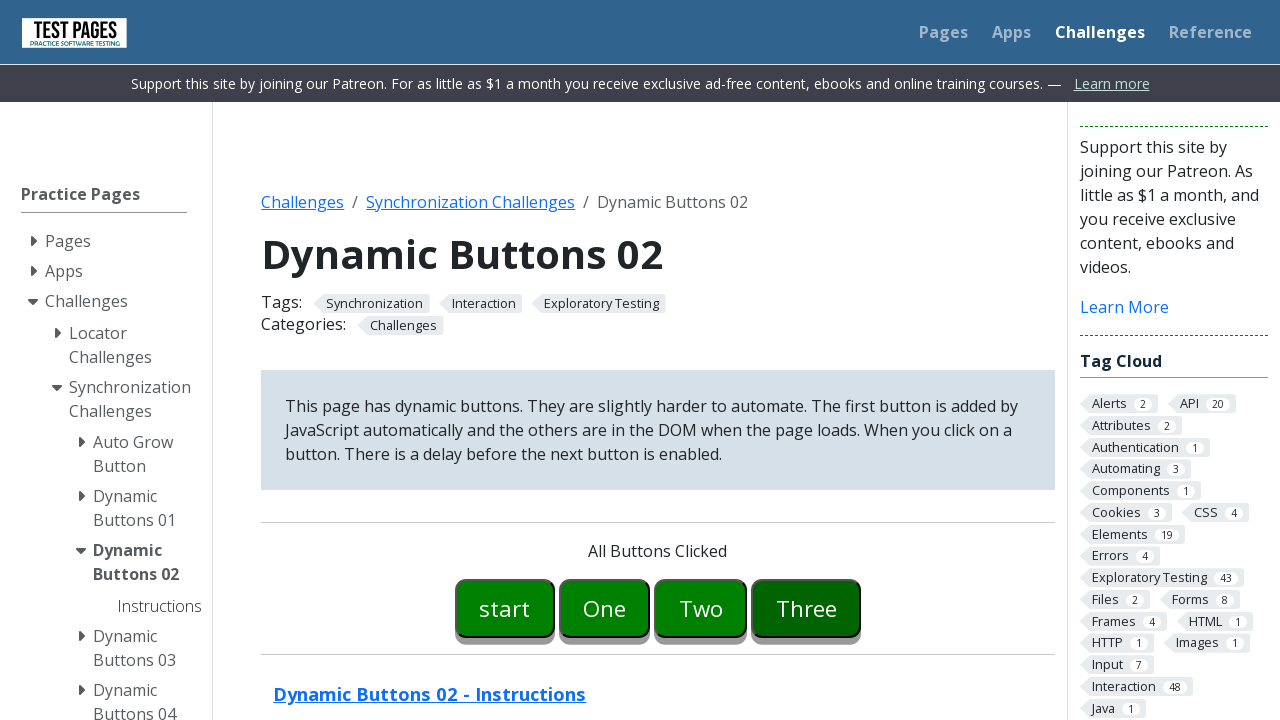

Retrieved success message: 'All Buttons Clicked'
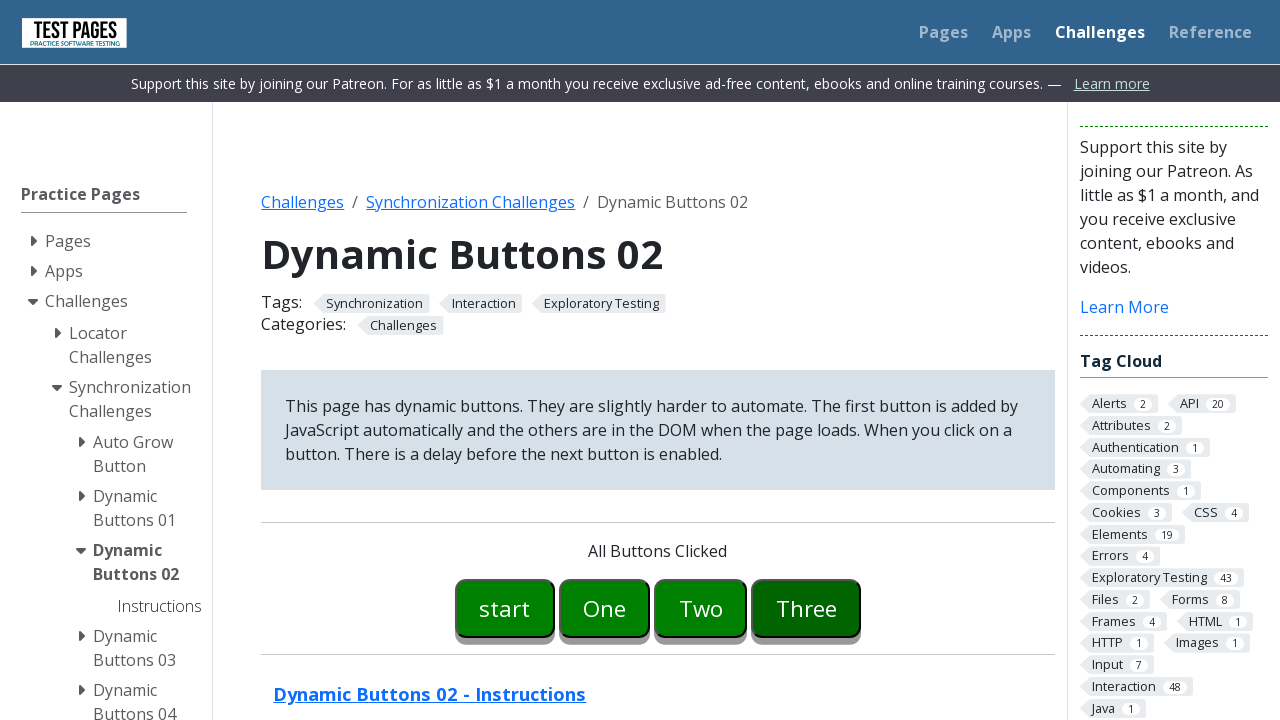

Verified success message matches expected text 'All Buttons Clicked'
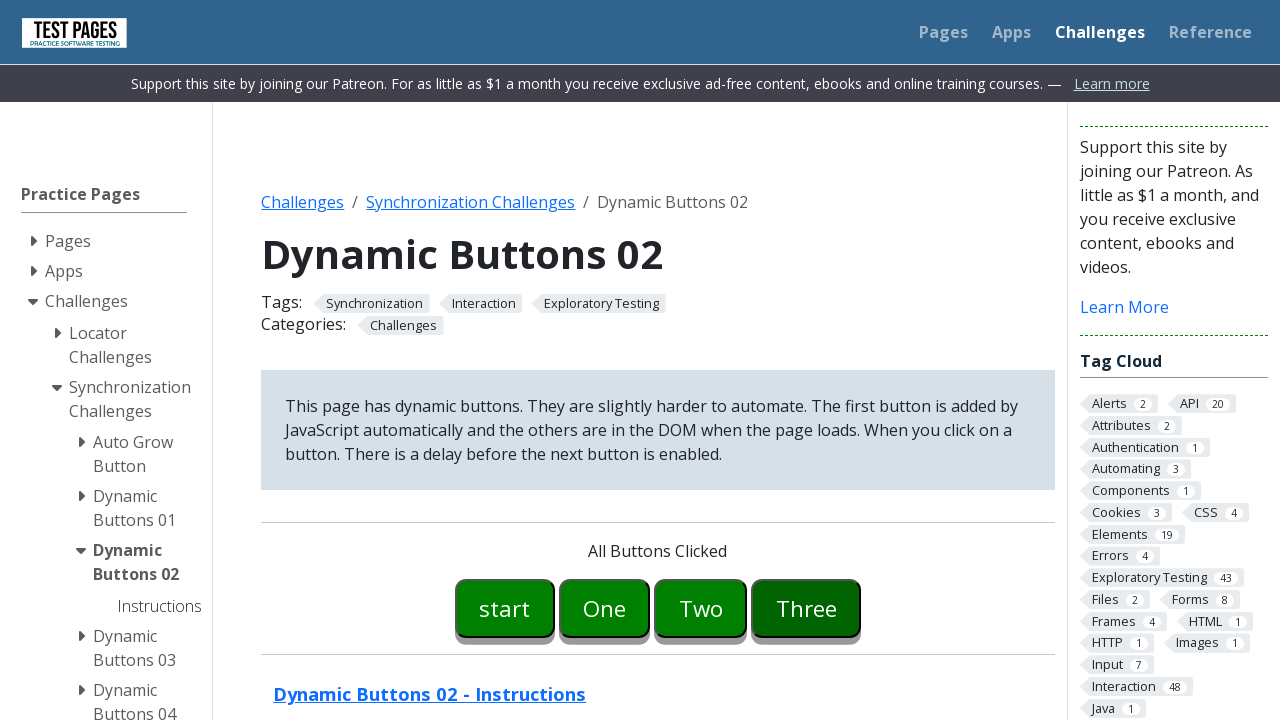

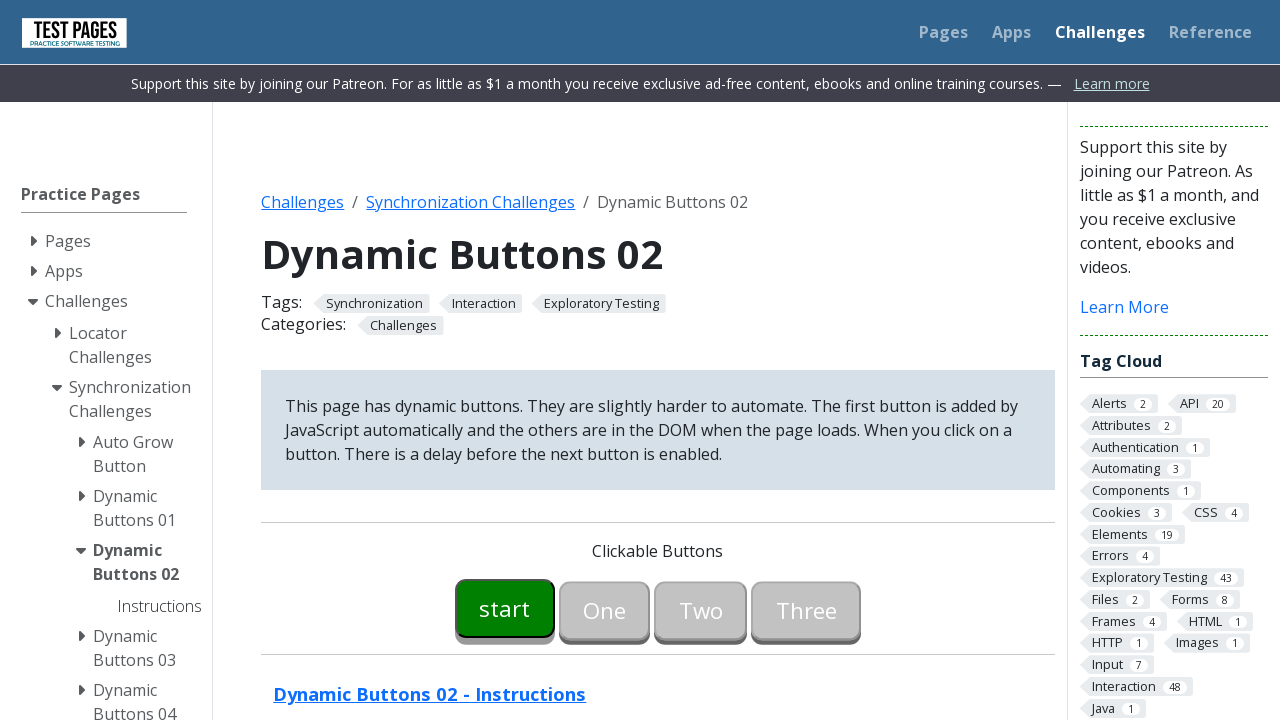